Navigates to the EUE (End User Experience) page about Sikuli by clicking a link and verifying the page heading

Starting URL: http://wiki.monitoring-fr.org/

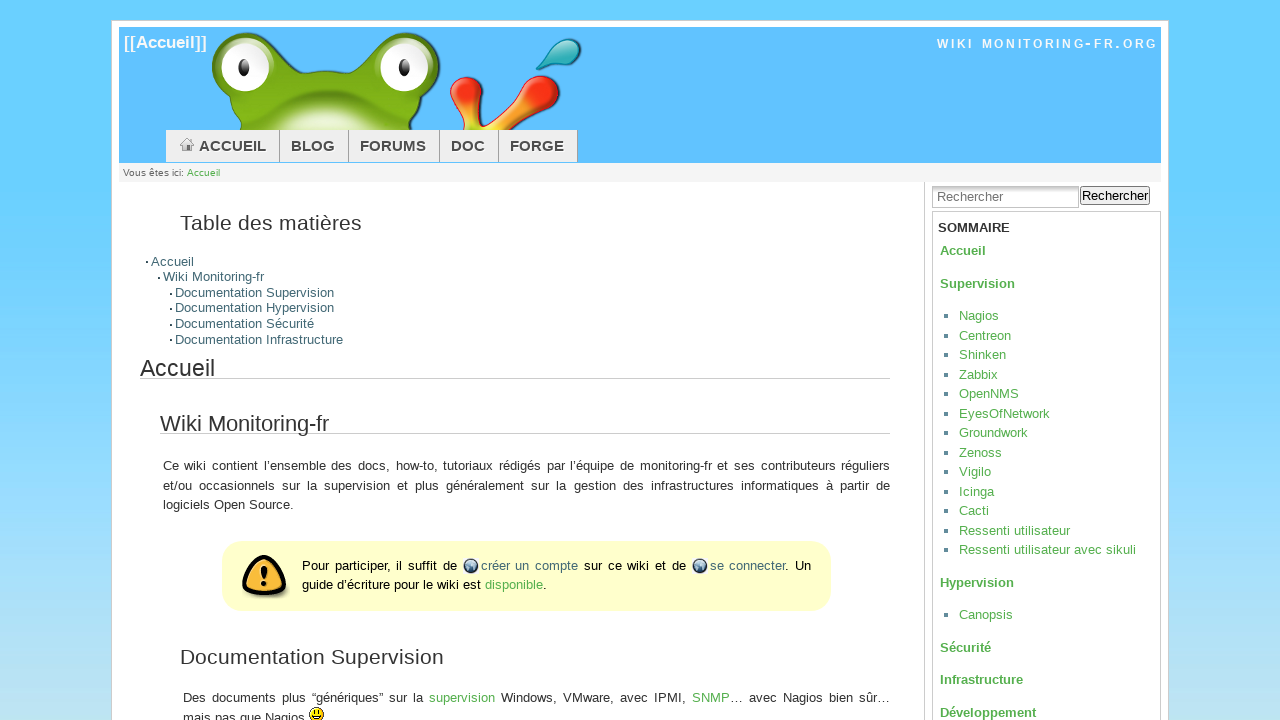

Clicked on the link to the Sikuli user experience page at (1048, 550) on text=Ressenti utilisateur avec sikuli
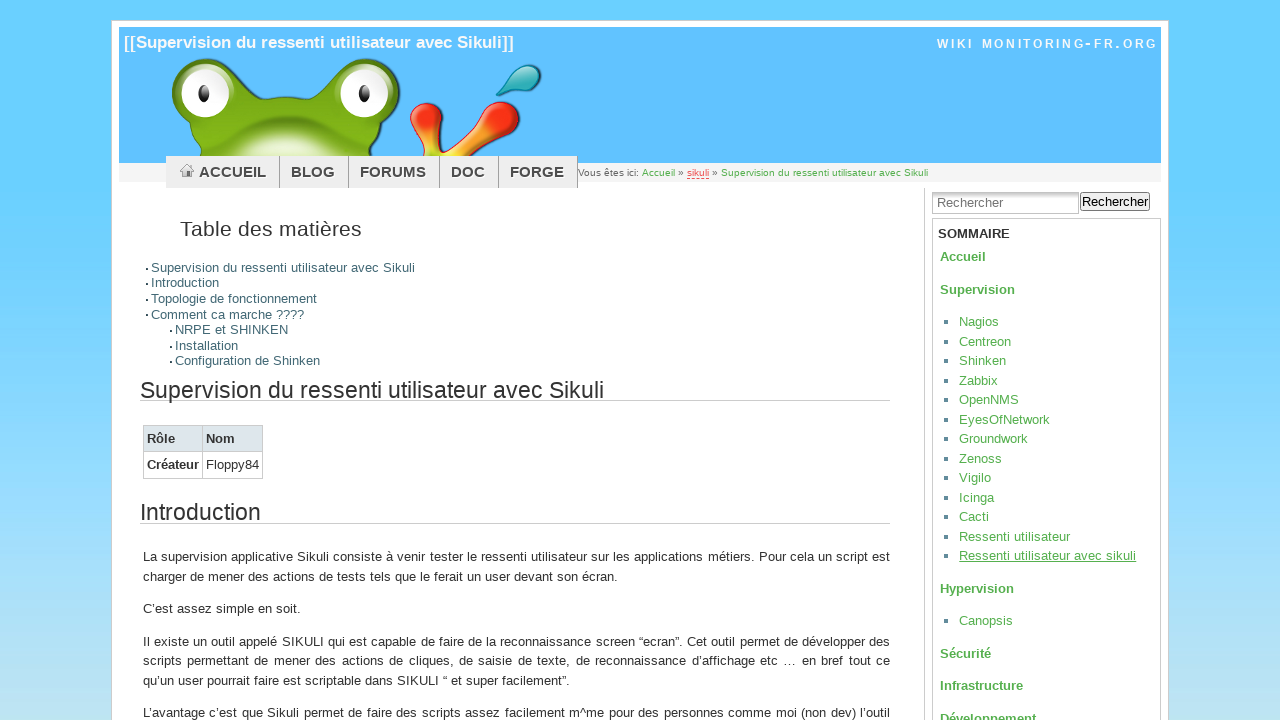

Verified the EUE page heading 'Supervision du ressenti utilisateur avec Sikuli' is present
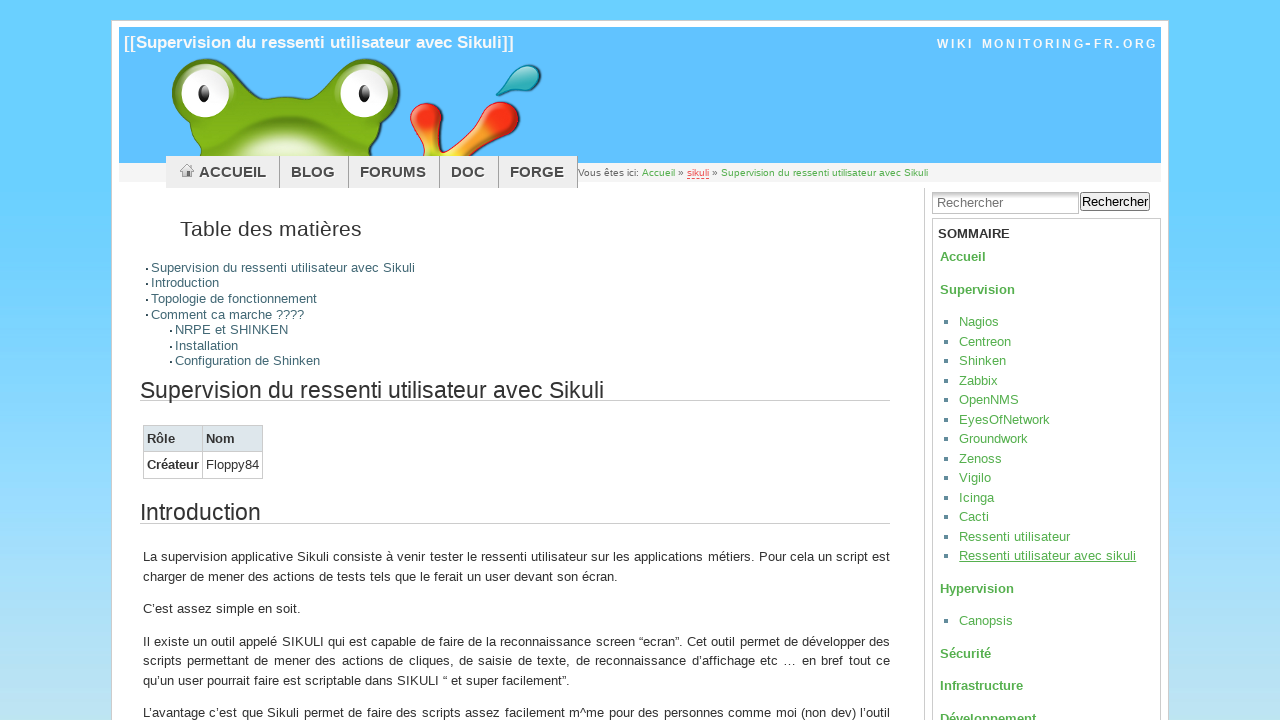

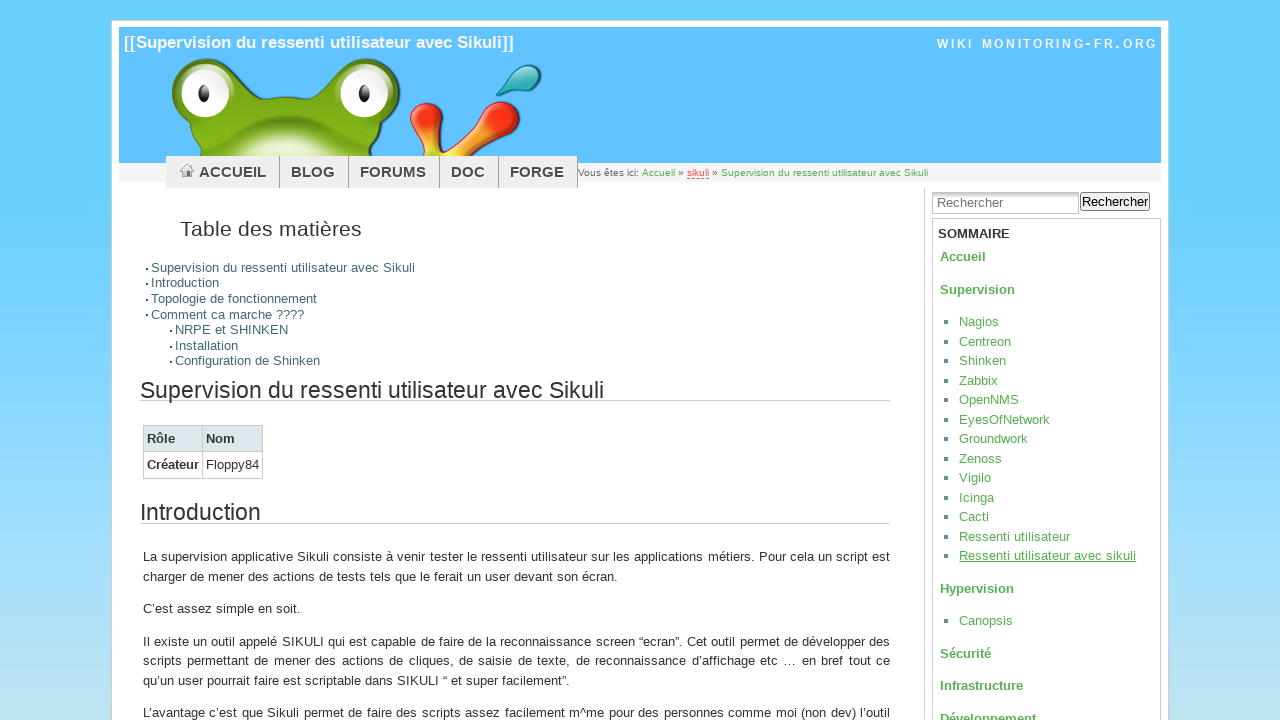